Navigates to Hepsiburada homepage to verify the page loads correctly

Starting URL: https://www.hepsiburada.com

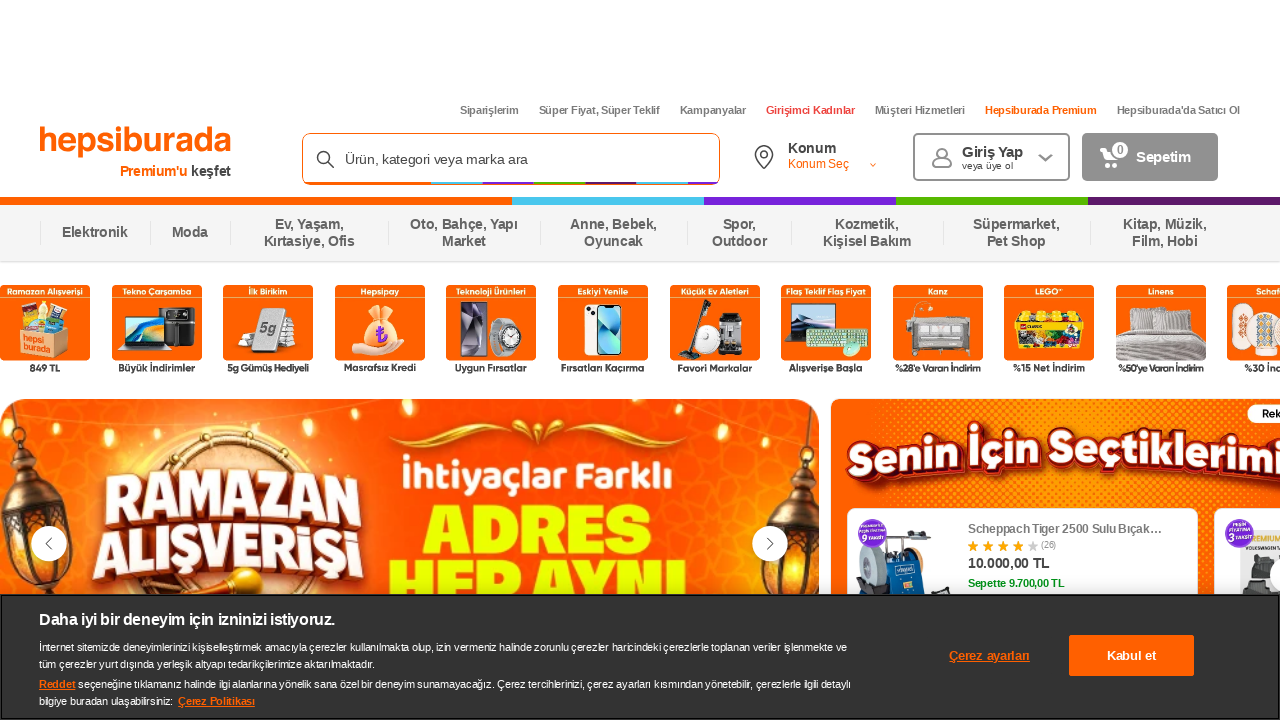

Navigated to Hepsiburada homepage and waited for page to fully load
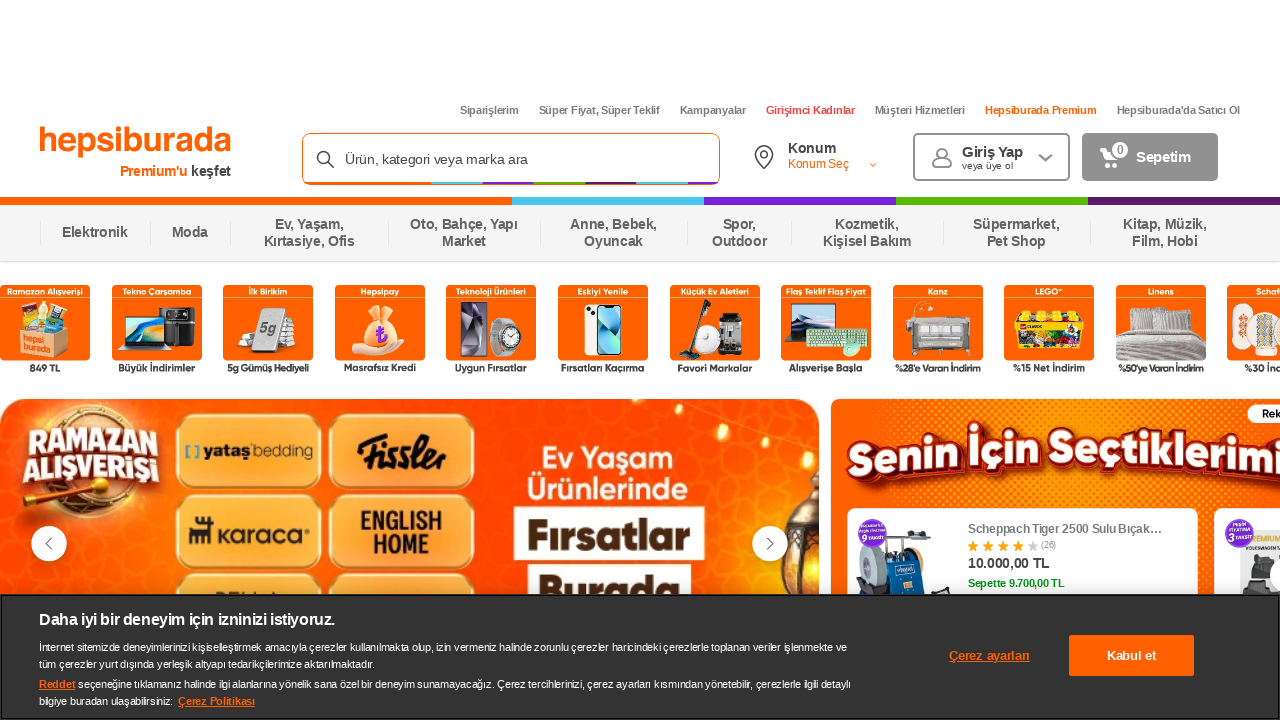

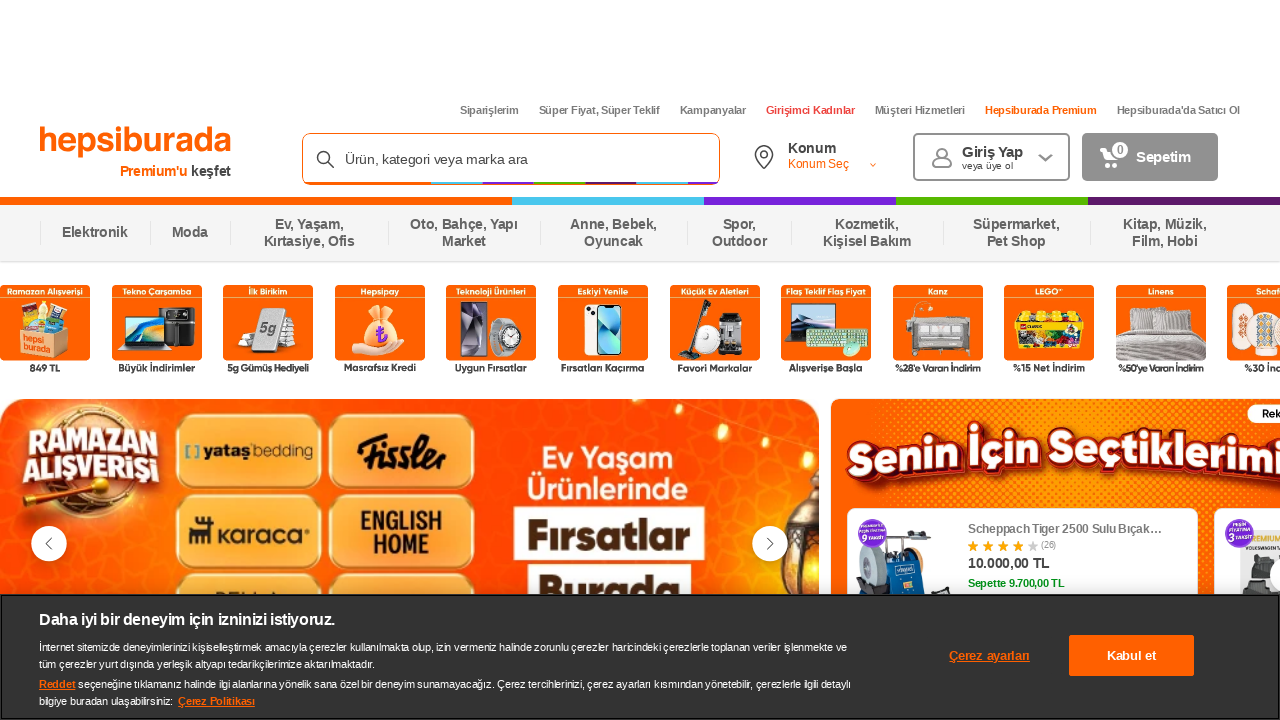